Tests submitting an empty feedback form, clicking Yes, and verifying the generic thank you message appears.

Starting URL: https://kristinek.github.io/site/tasks/provide_feedback

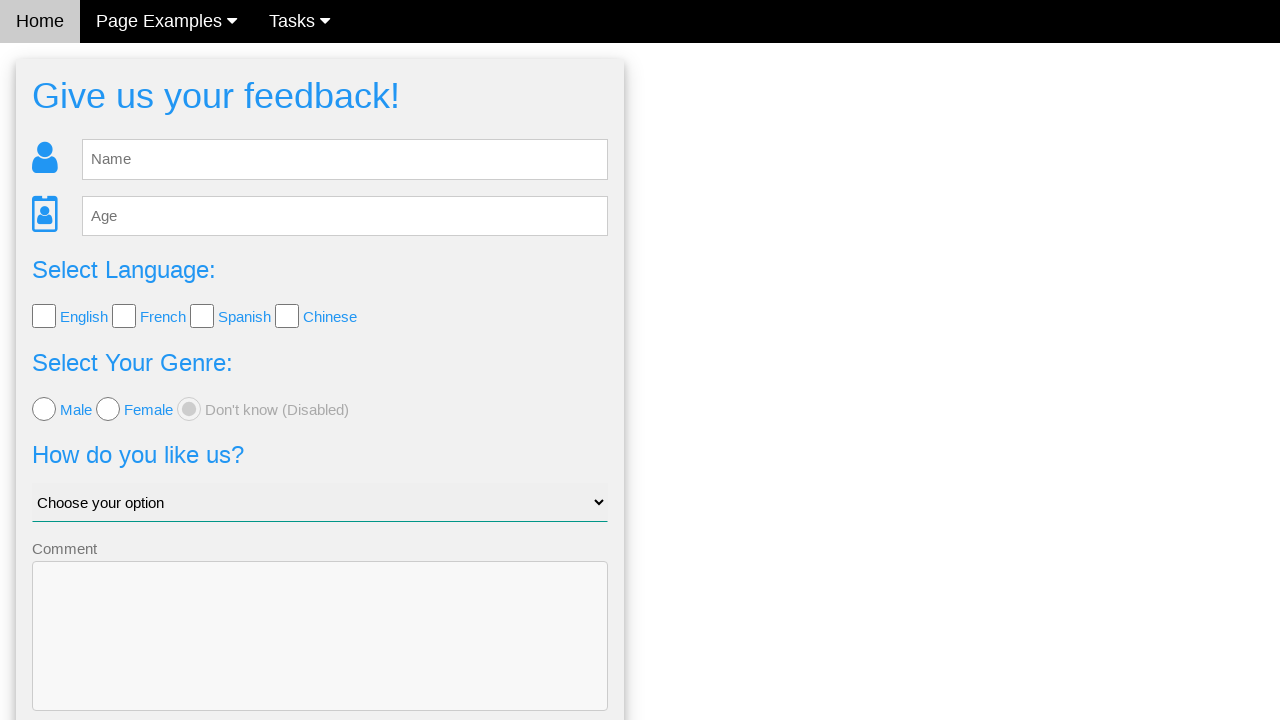

Feedback form loaded successfully
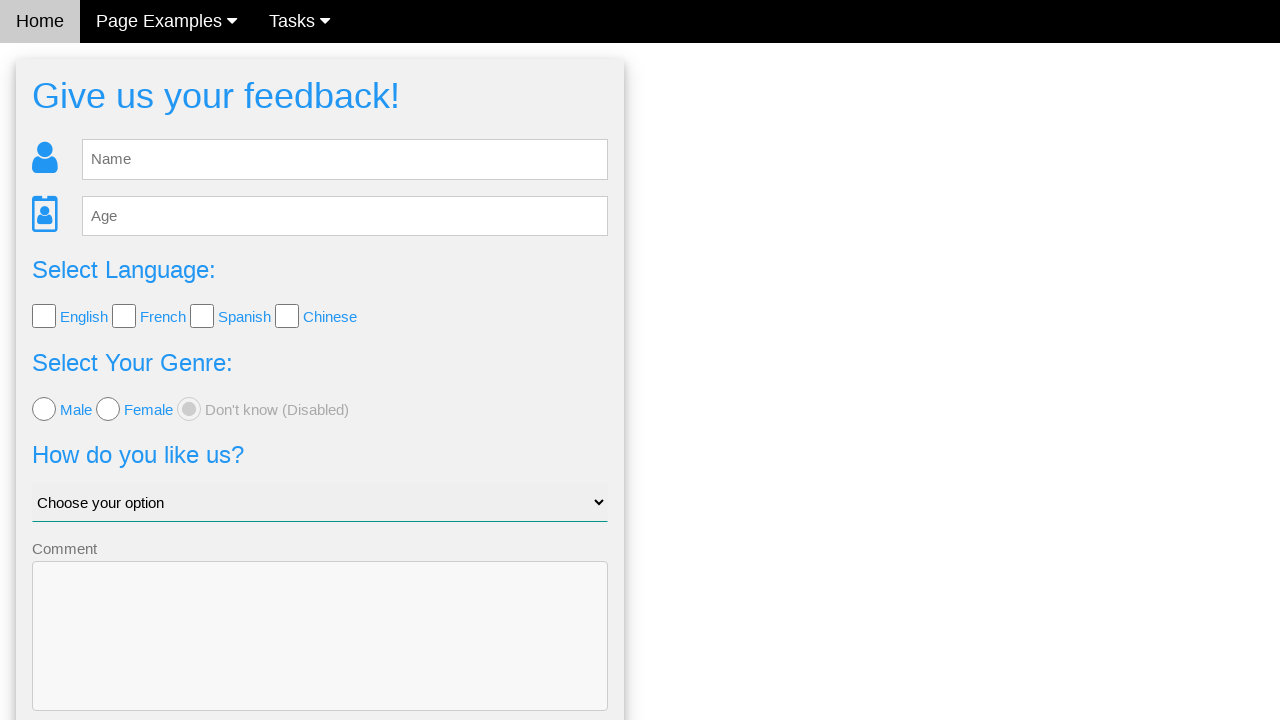

Clicked Send button without entering feedback at (320, 656) on button.w3-btn-block.w3-blue.w3-section
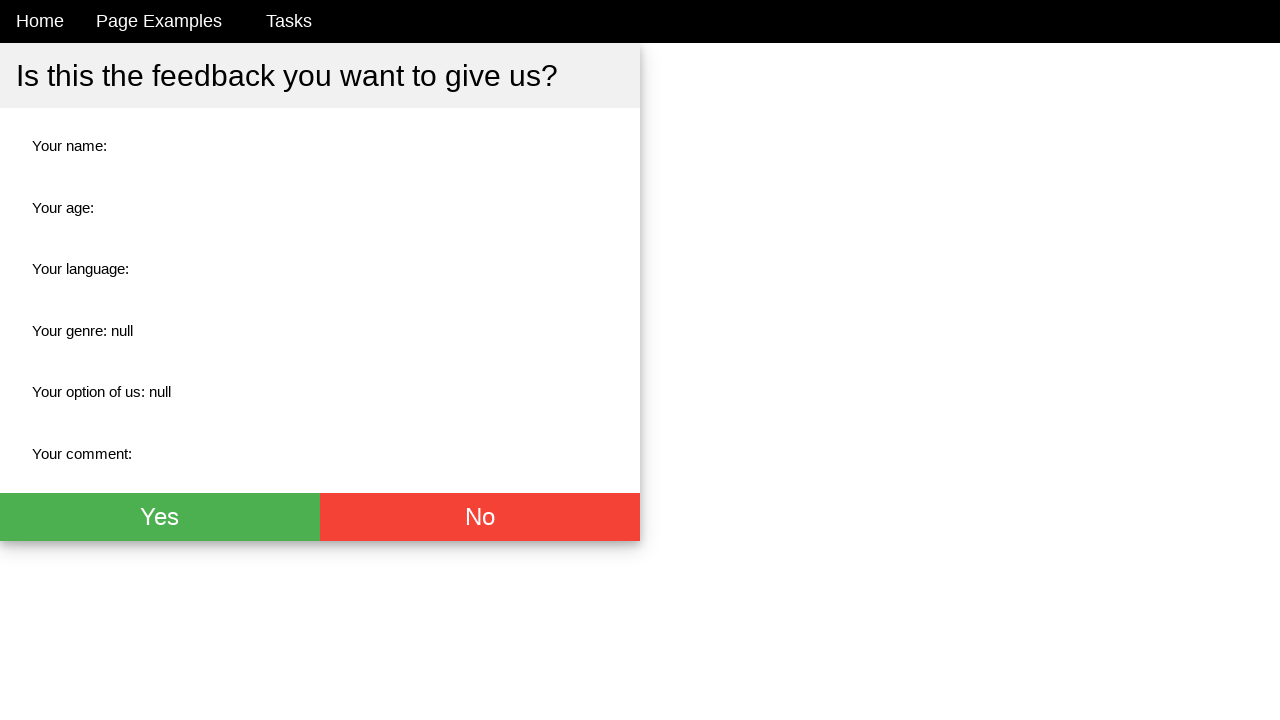

Result page with Yes/No buttons appeared
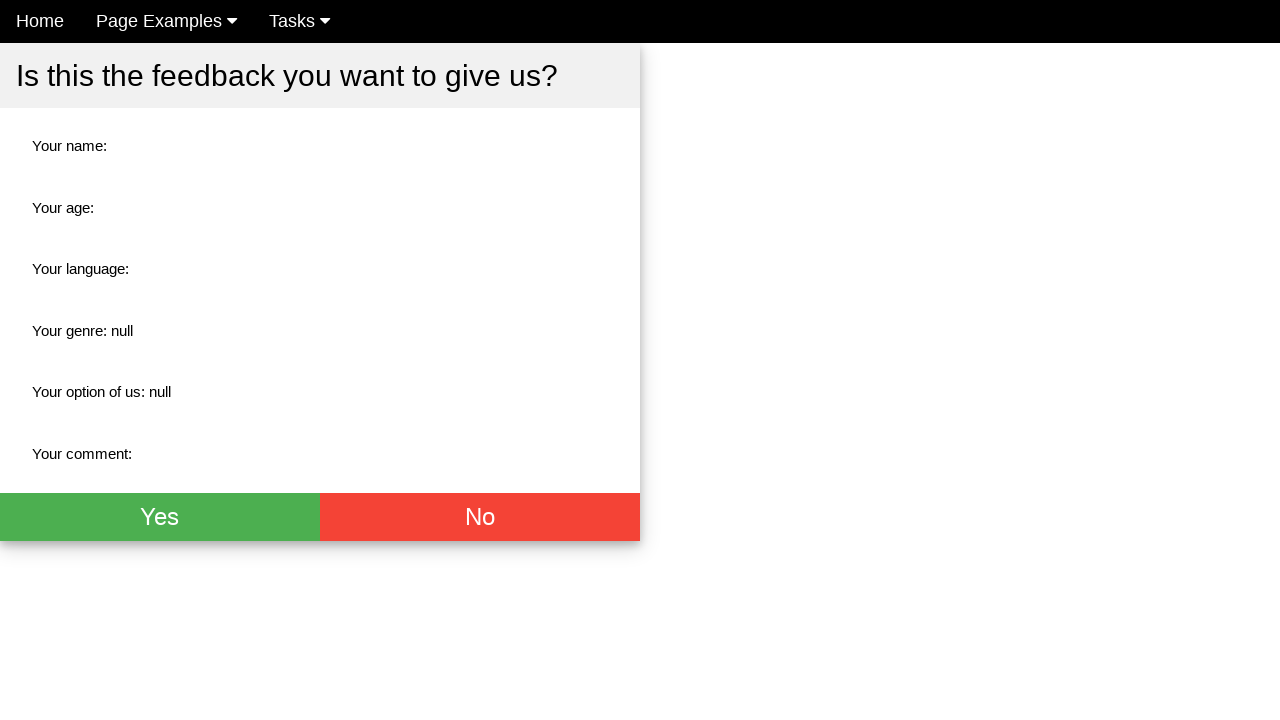

Clicked Yes button at (160, 517) on button.w3-btn.w3-green.w3-xlarge
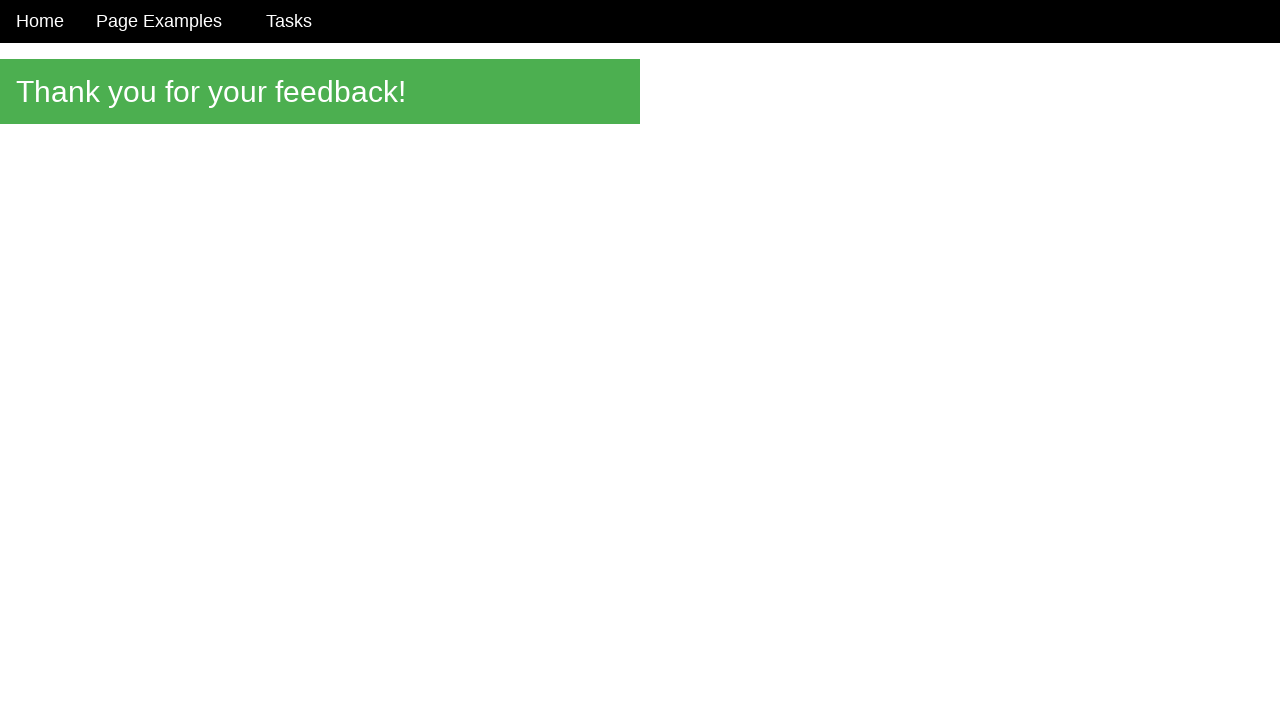

Generic thank you message displayed
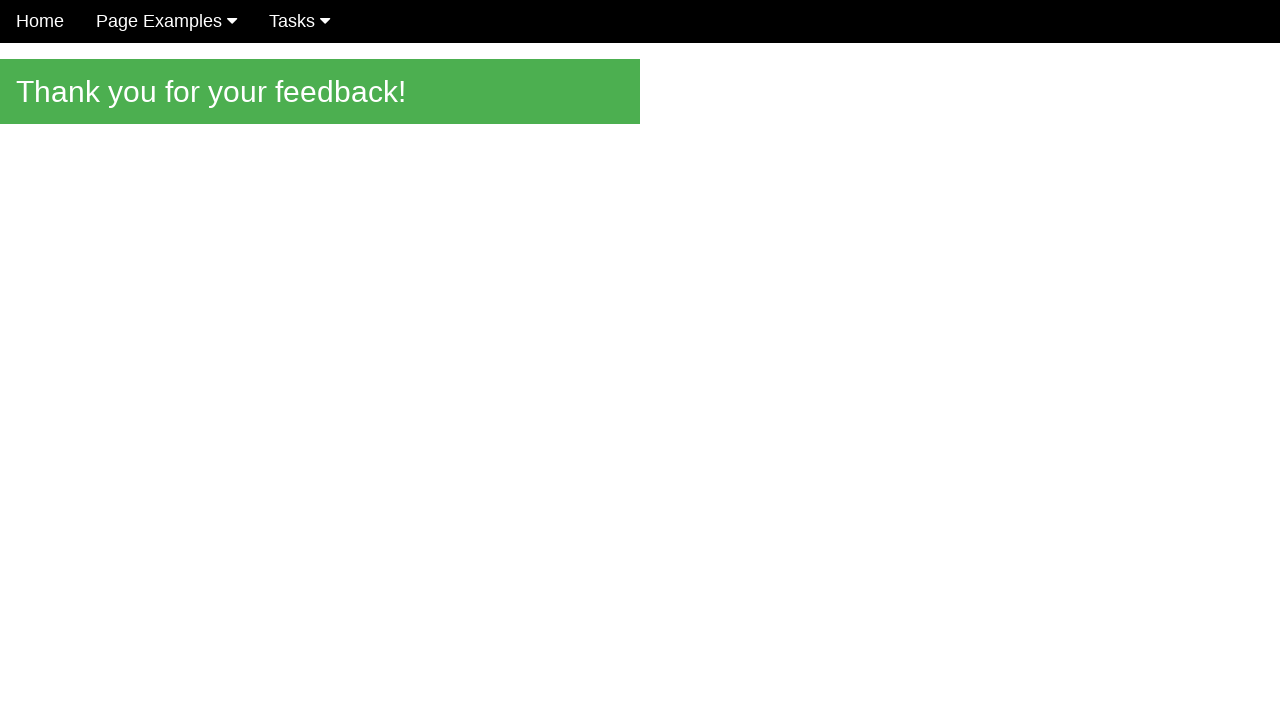

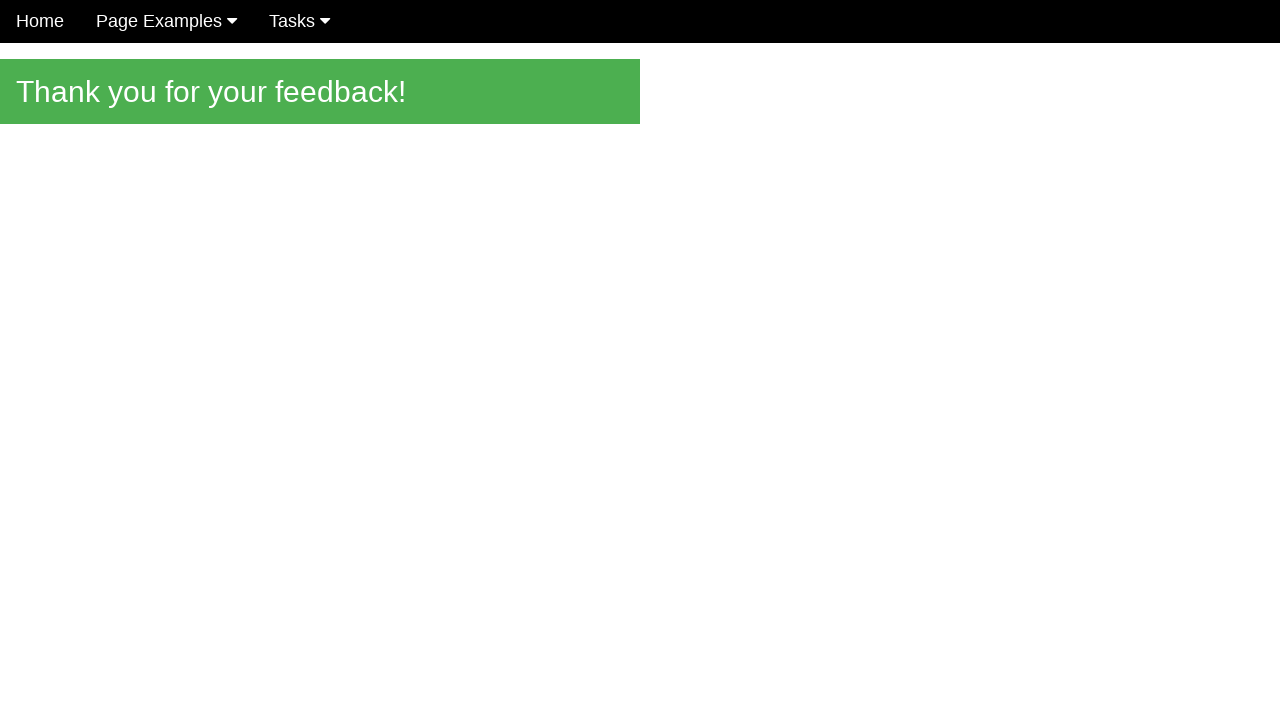